Navigates to the login page and verifies the login button is displayed

Starting URL: https://the-internet.herokuapp.com/

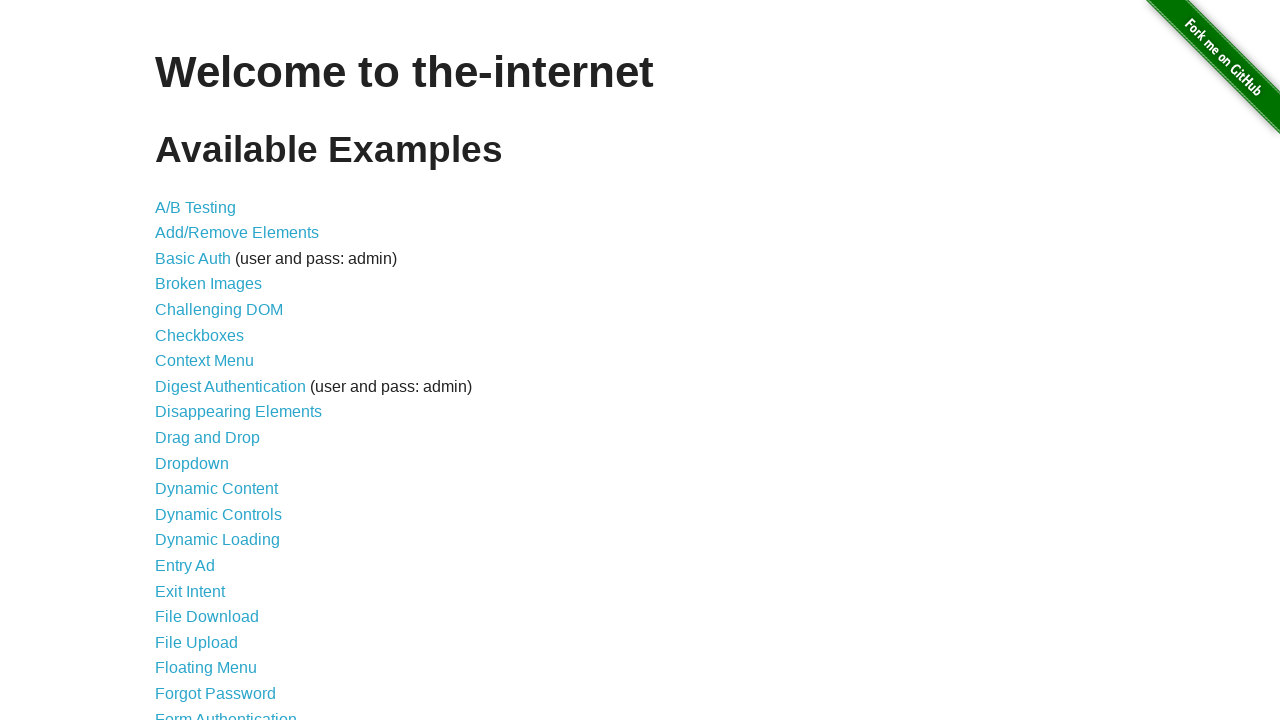

Clicked on the login link at (226, 712) on xpath=/html/body/div[2]/div/ul/li[21]/a
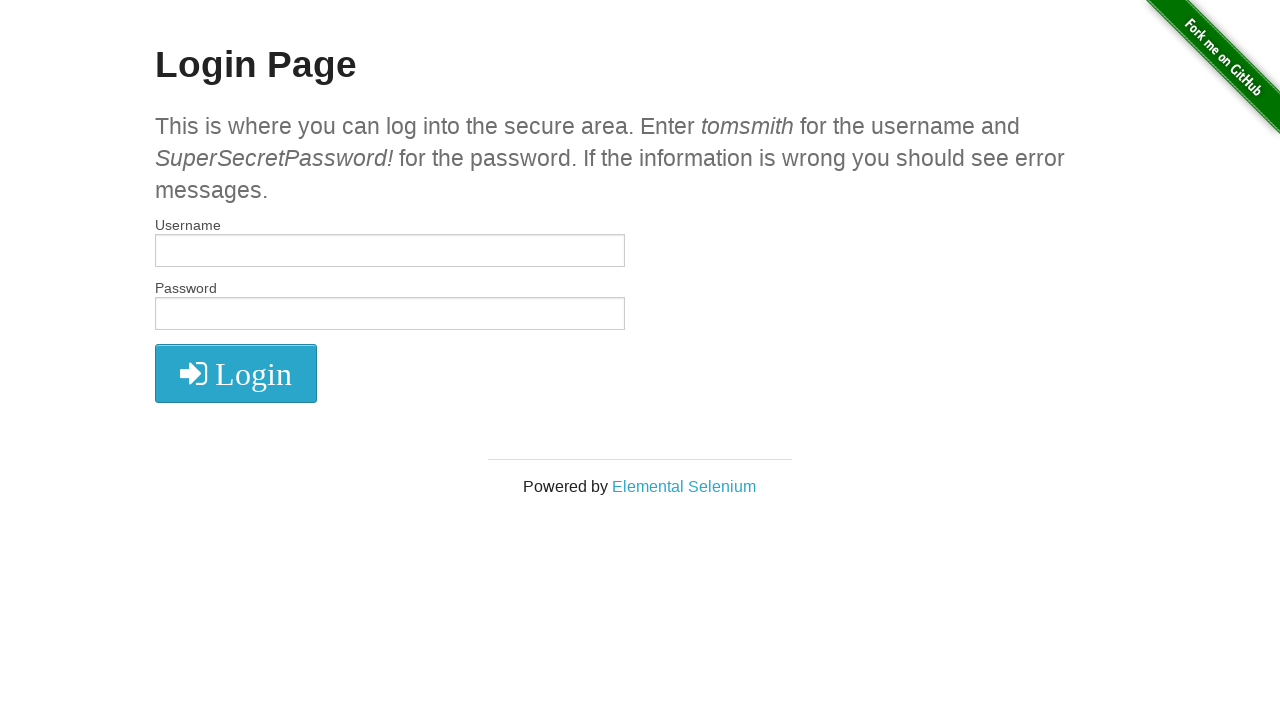

Waited for login button icon to load
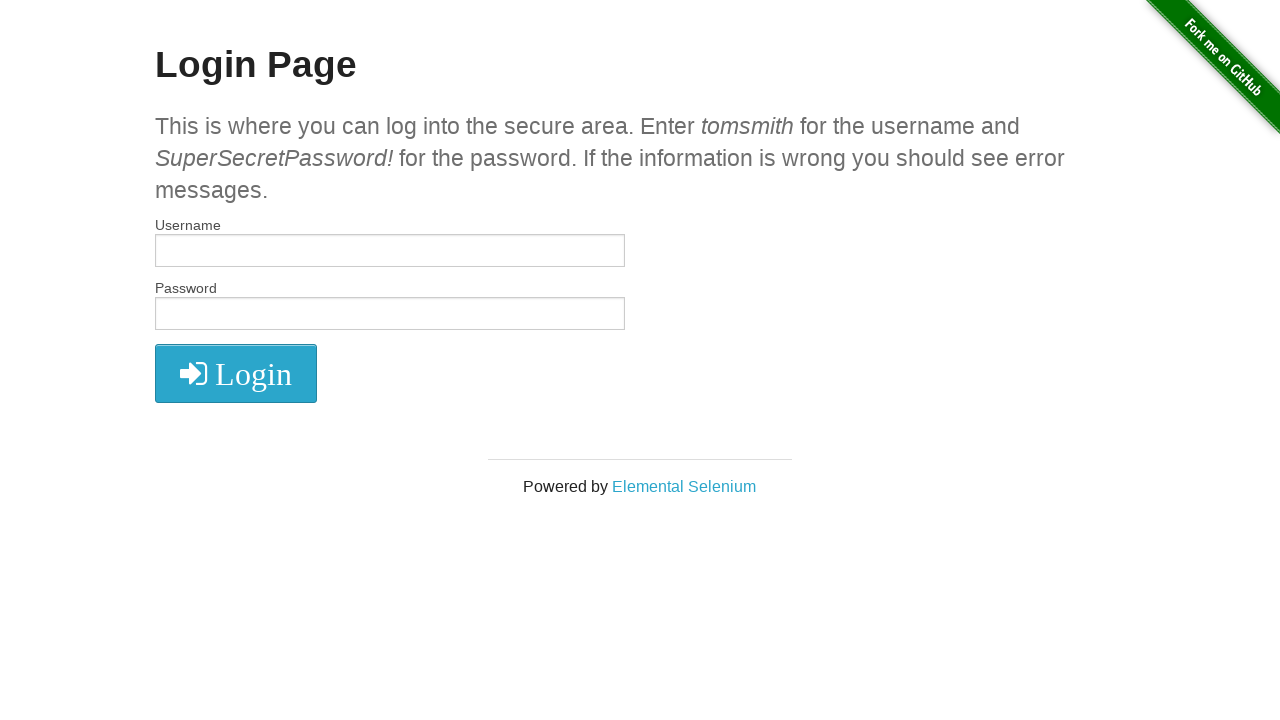

Verified login button is displayed
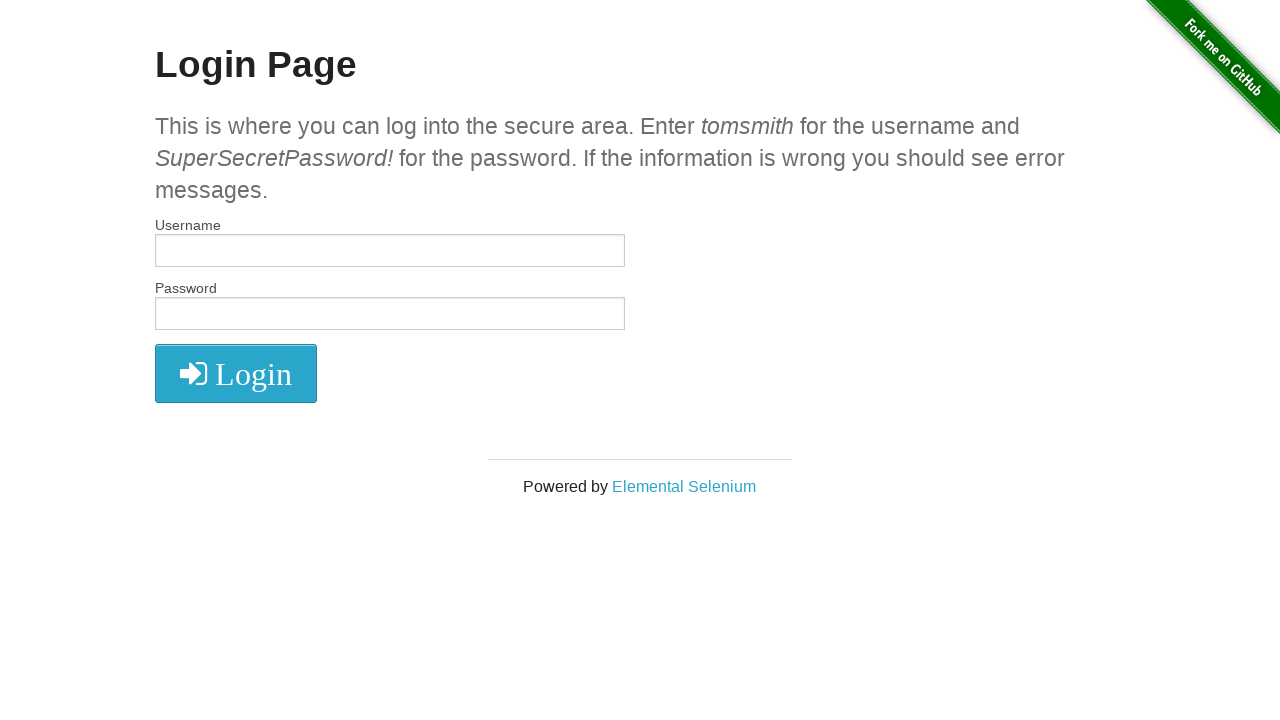

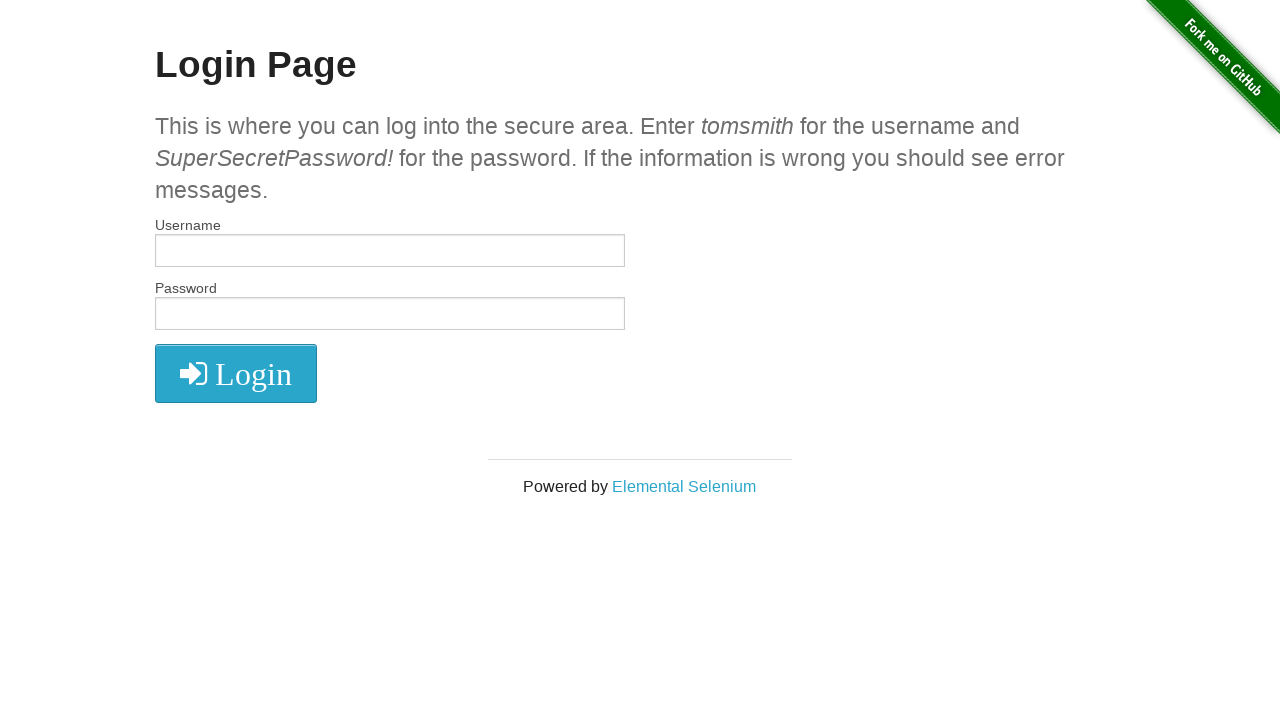